Tests job search with special characters in the search query to verify the search handles unusual input gracefully.

Starting URL: https://www.ziprecruiter.com/

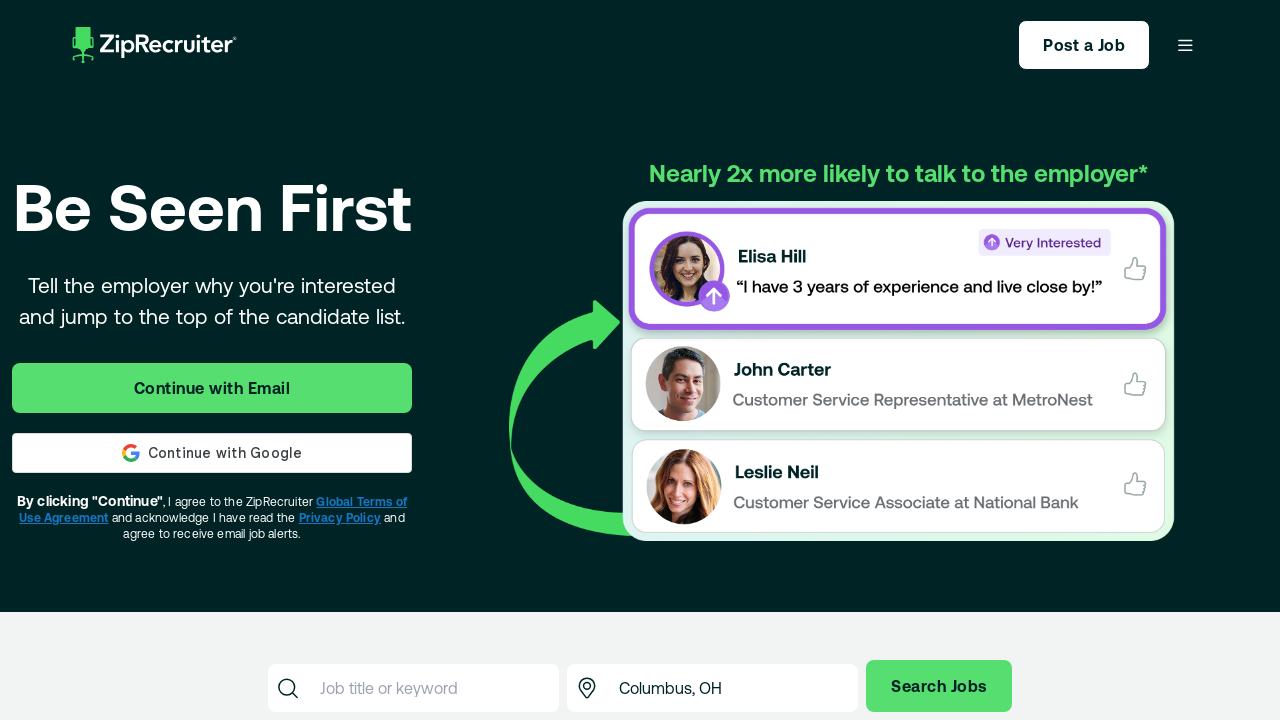

Search input field became visible
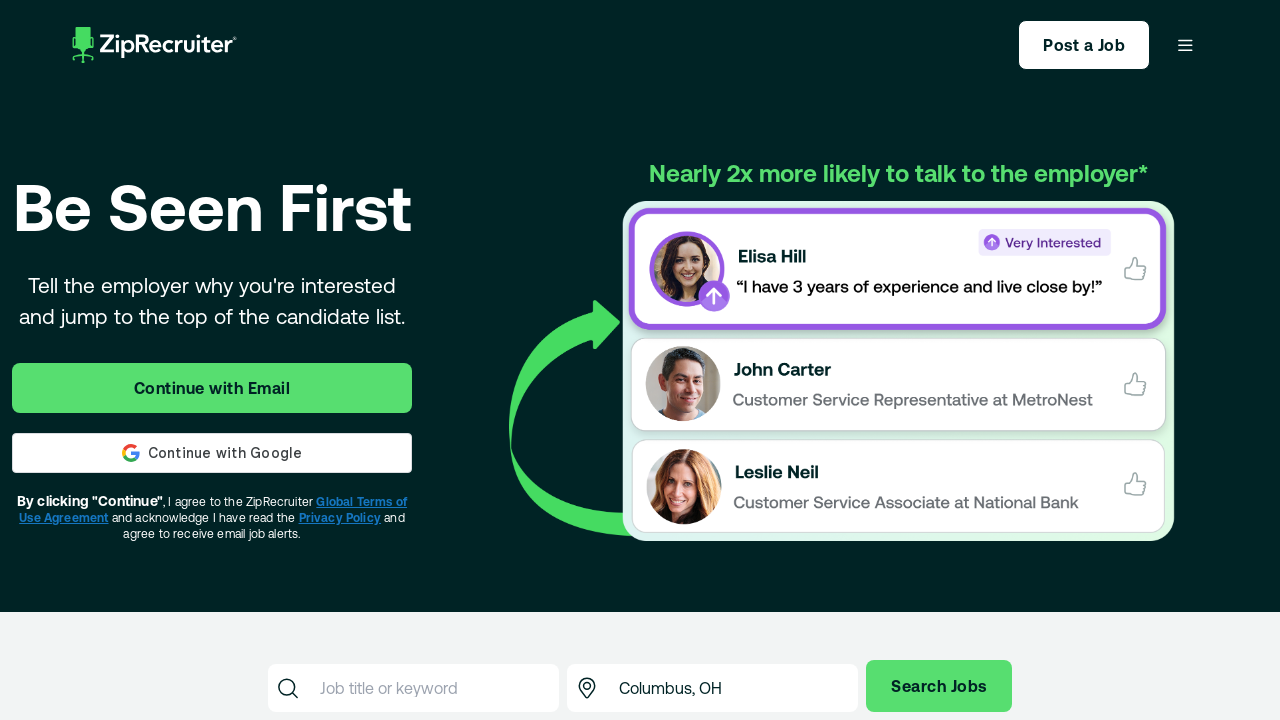

Location input field became visible
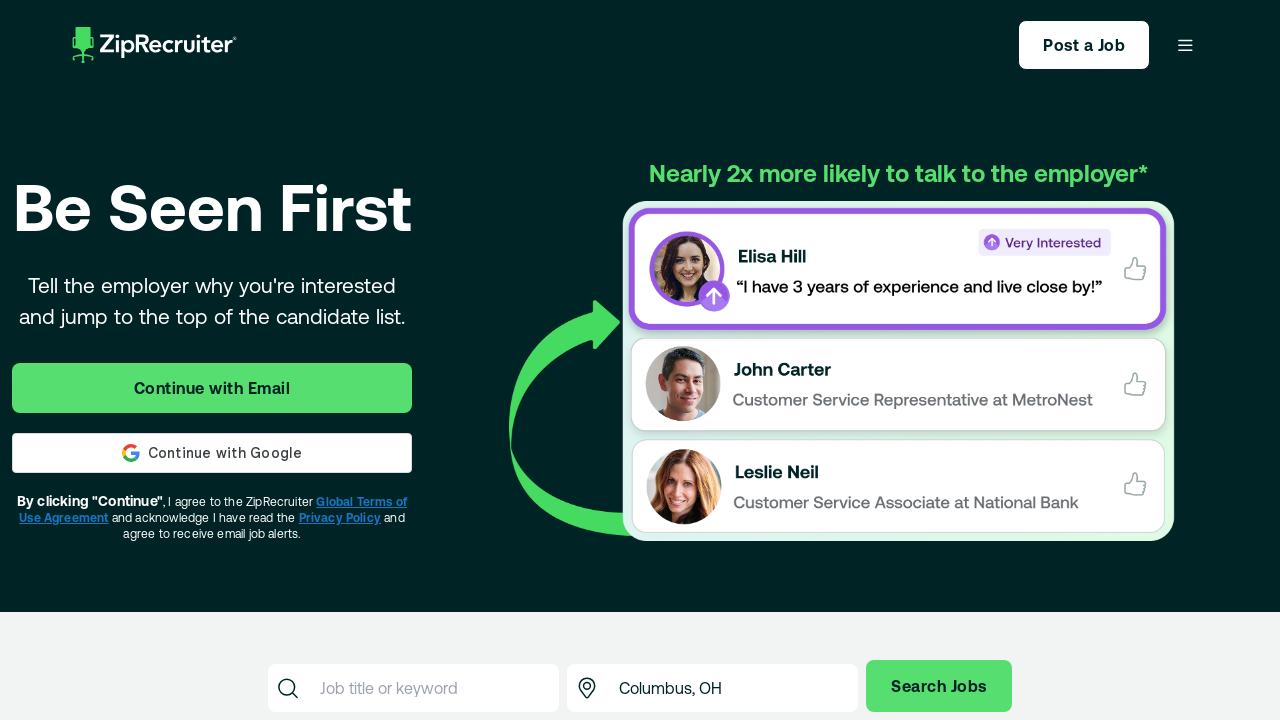

Filled search field with special characters '@!#Special*Chars' on input[name='search']
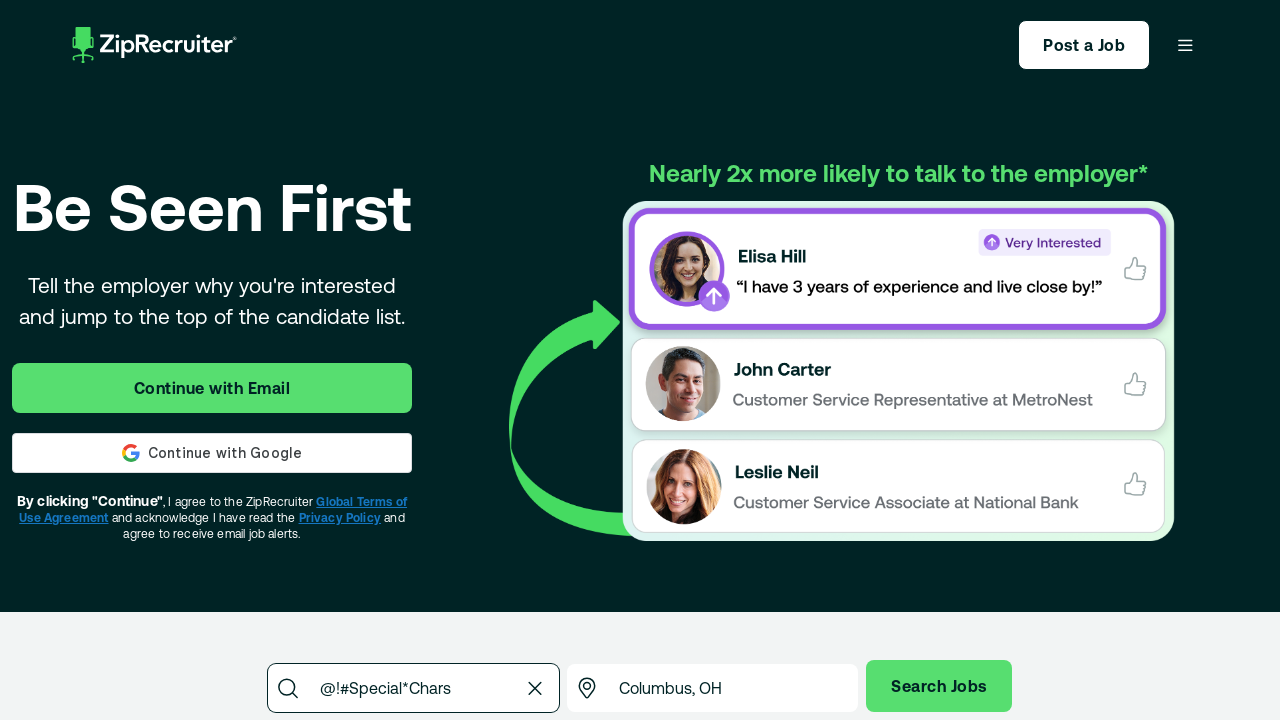

Cleared location field on input[name='location']
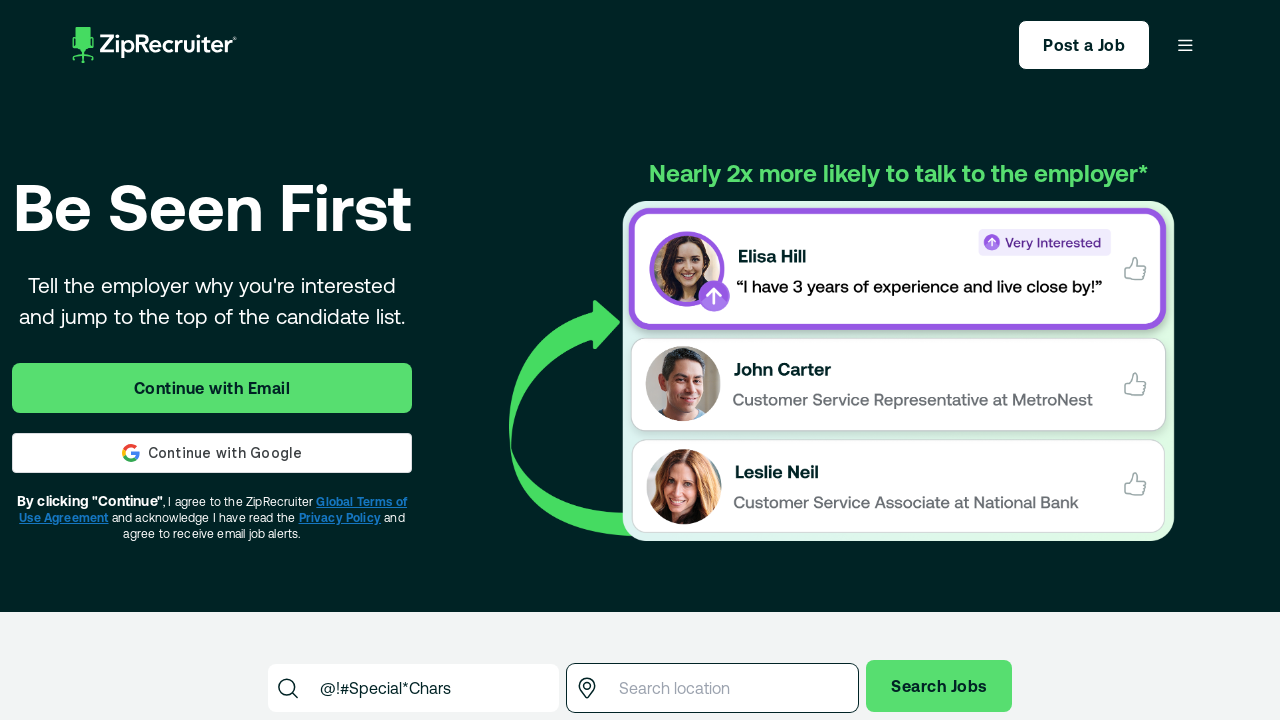

Filled location field with 'Los Angeles, CA' on input[name='location']
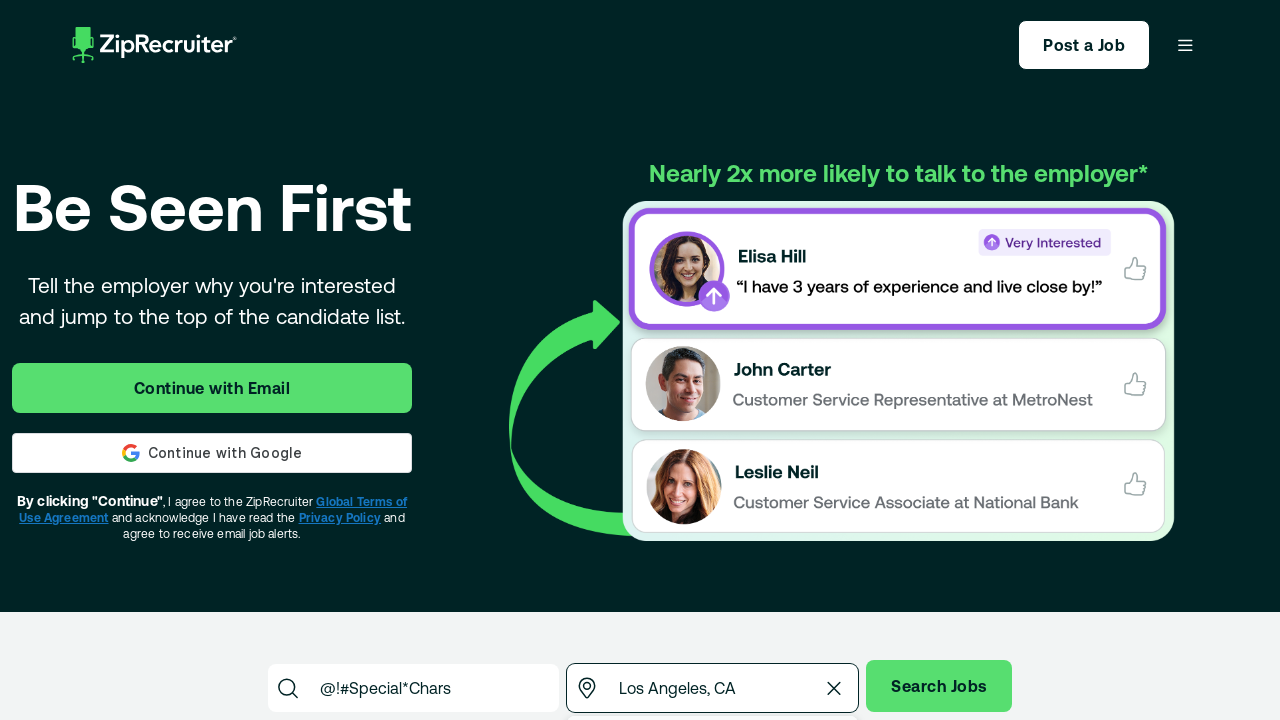

Clicked submit button to search at (939, 686) on button[type='submit']
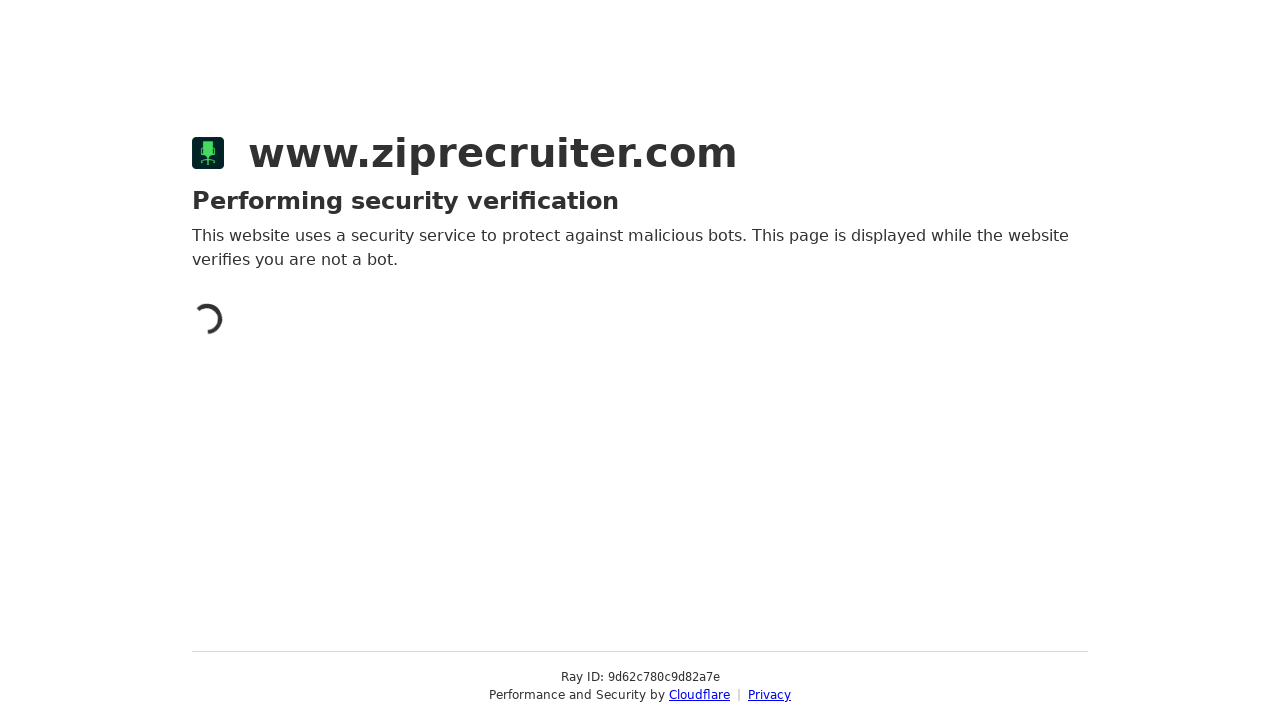

Search results page loaded with network idle
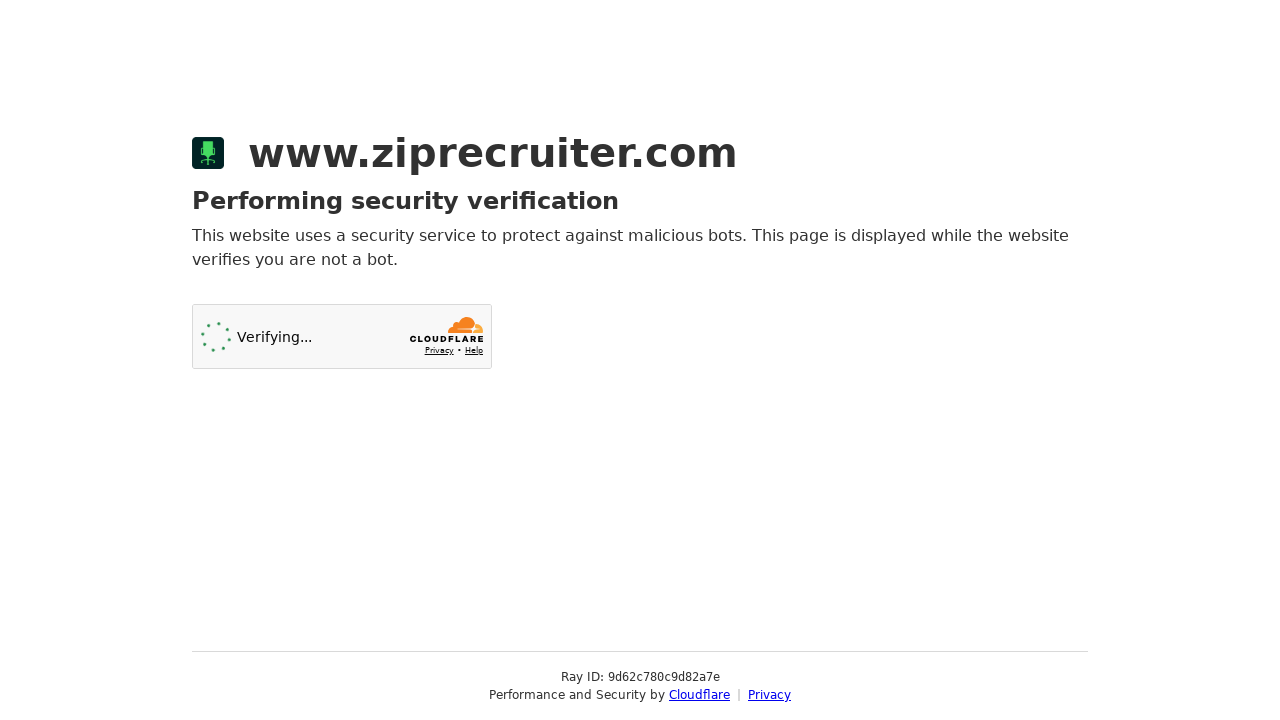

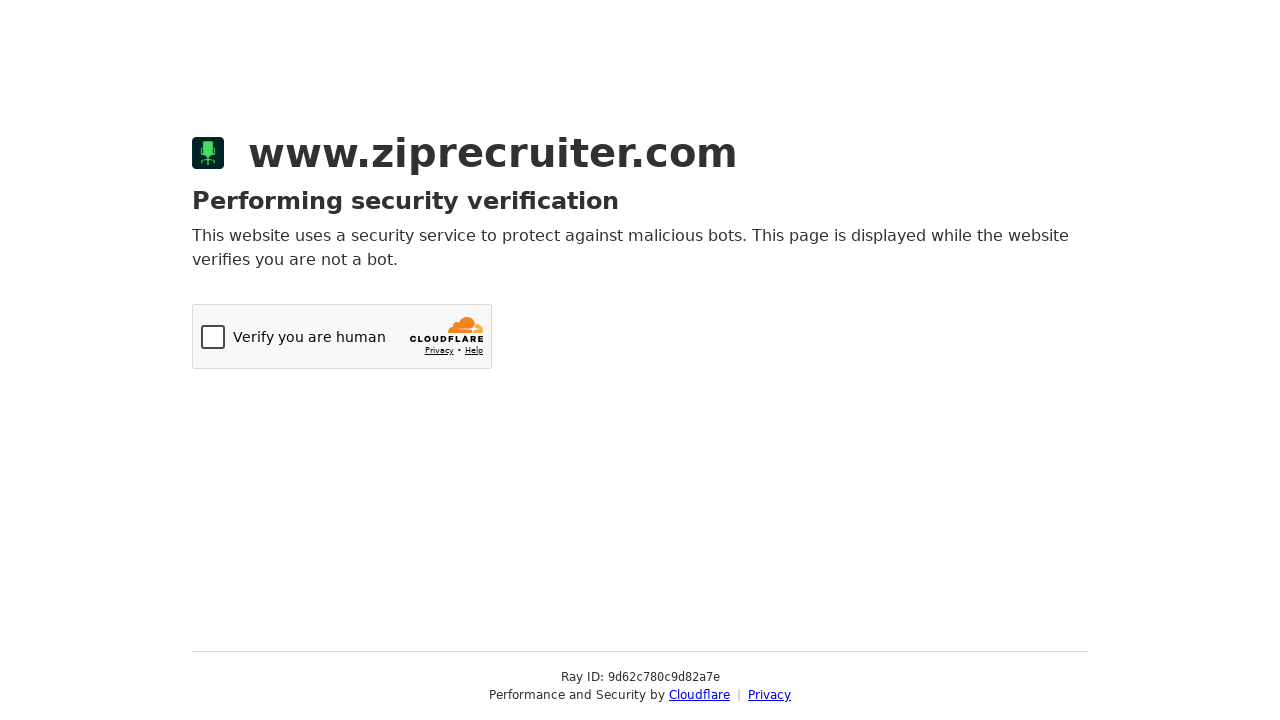